Tests the geolocation feature by clicking the "Where am I?" button and waiting for latitude and longitude values to be displayed on the page.

Starting URL: https://the-internet.herokuapp.com/geolocation

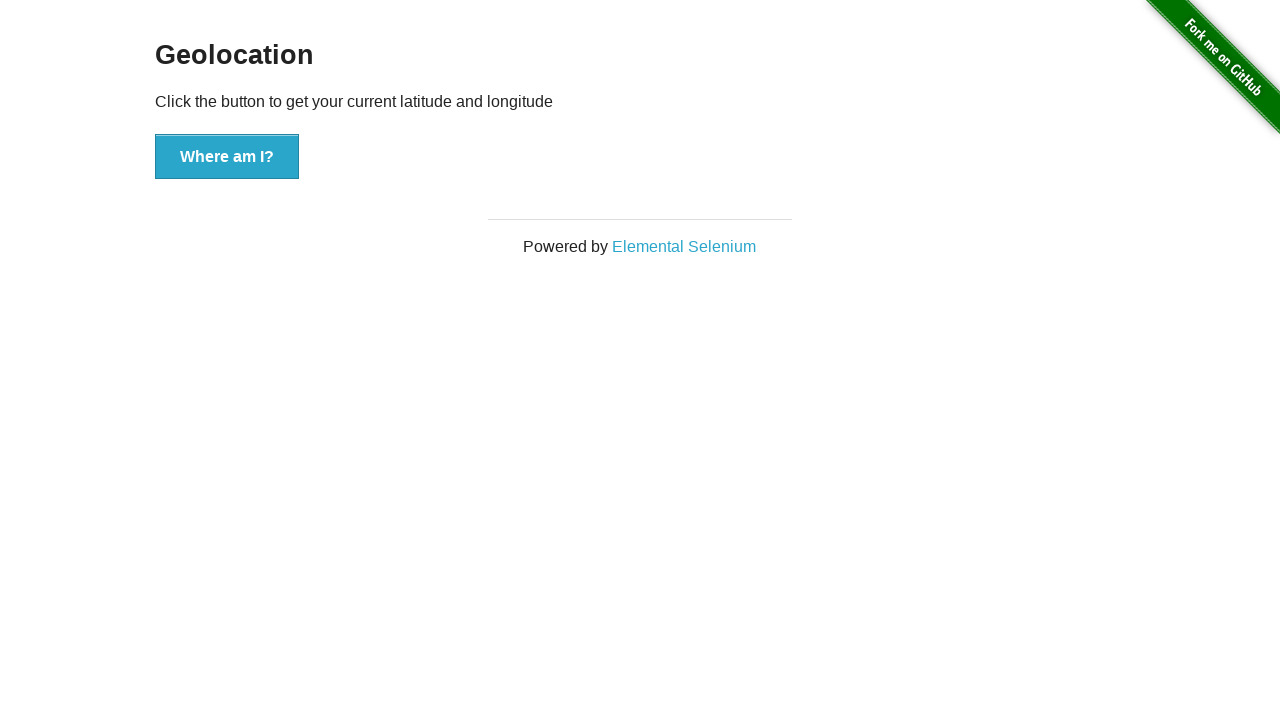

Granted geolocation permissions to browser context
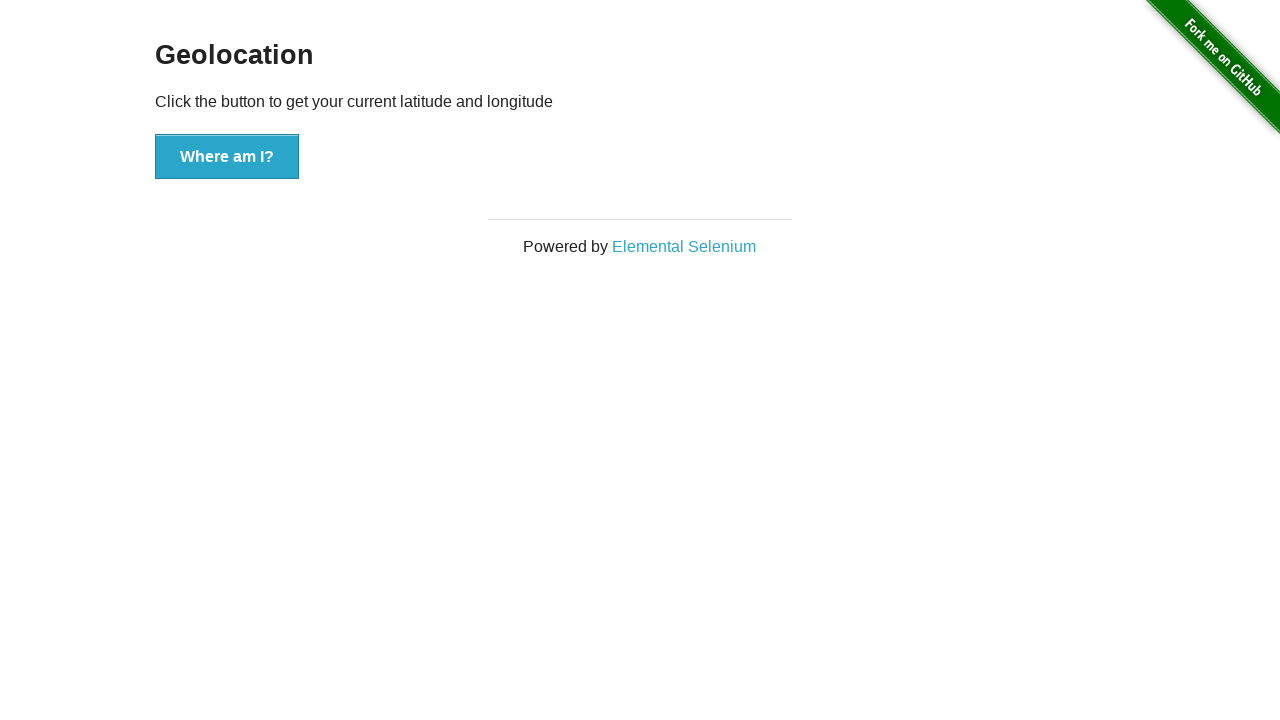

Set mock geolocation to latitude 40.7128, longitude -74.0060
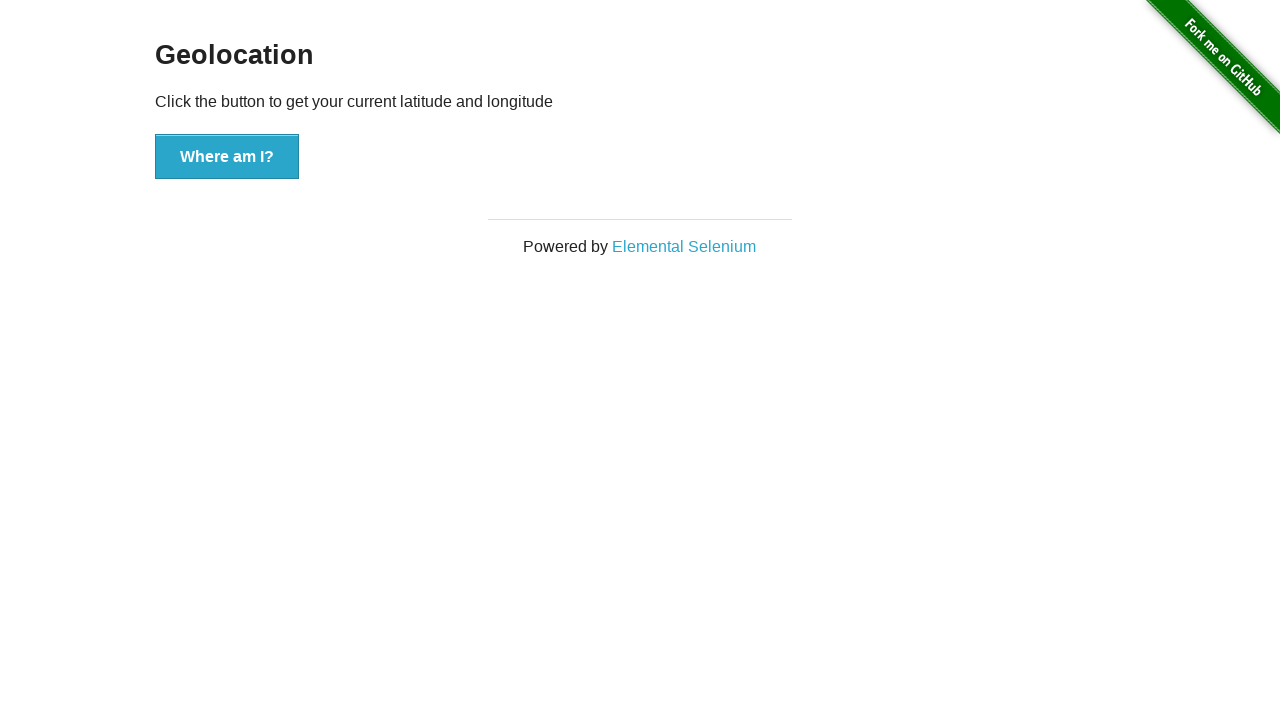

Clicked the 'Where am I?' button at (227, 157) on div.example button
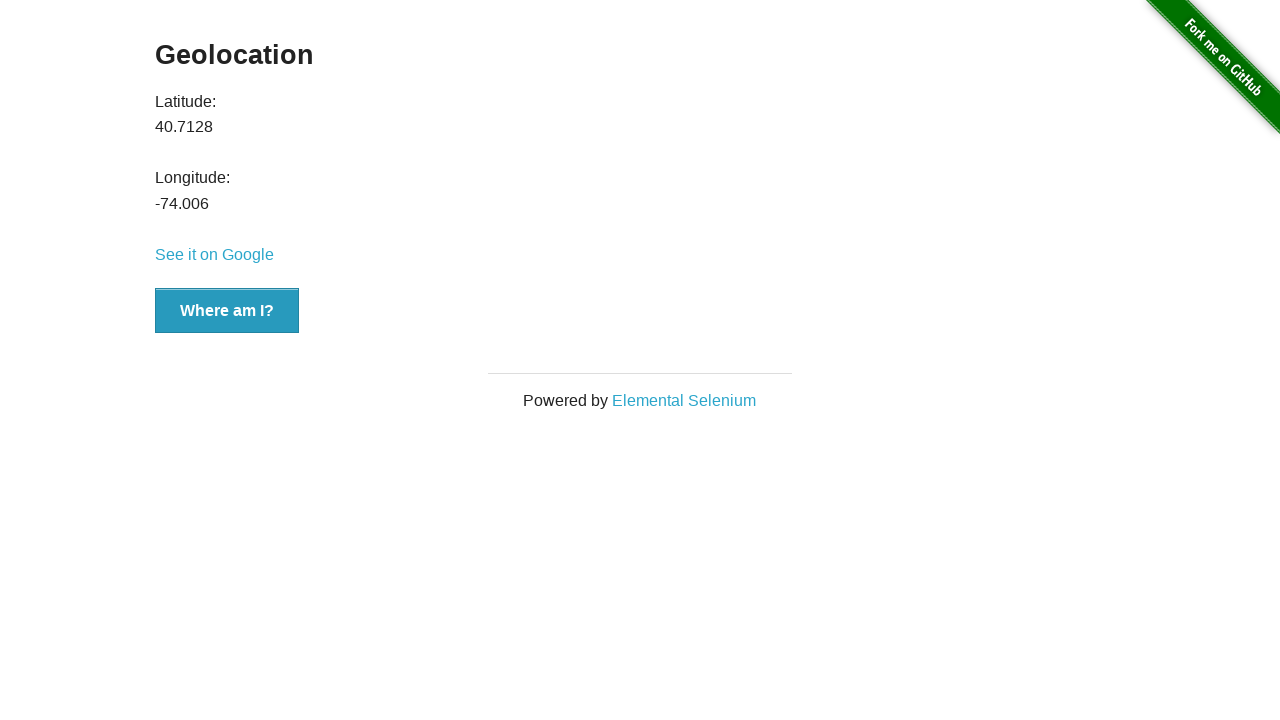

Latitude value element appeared on page
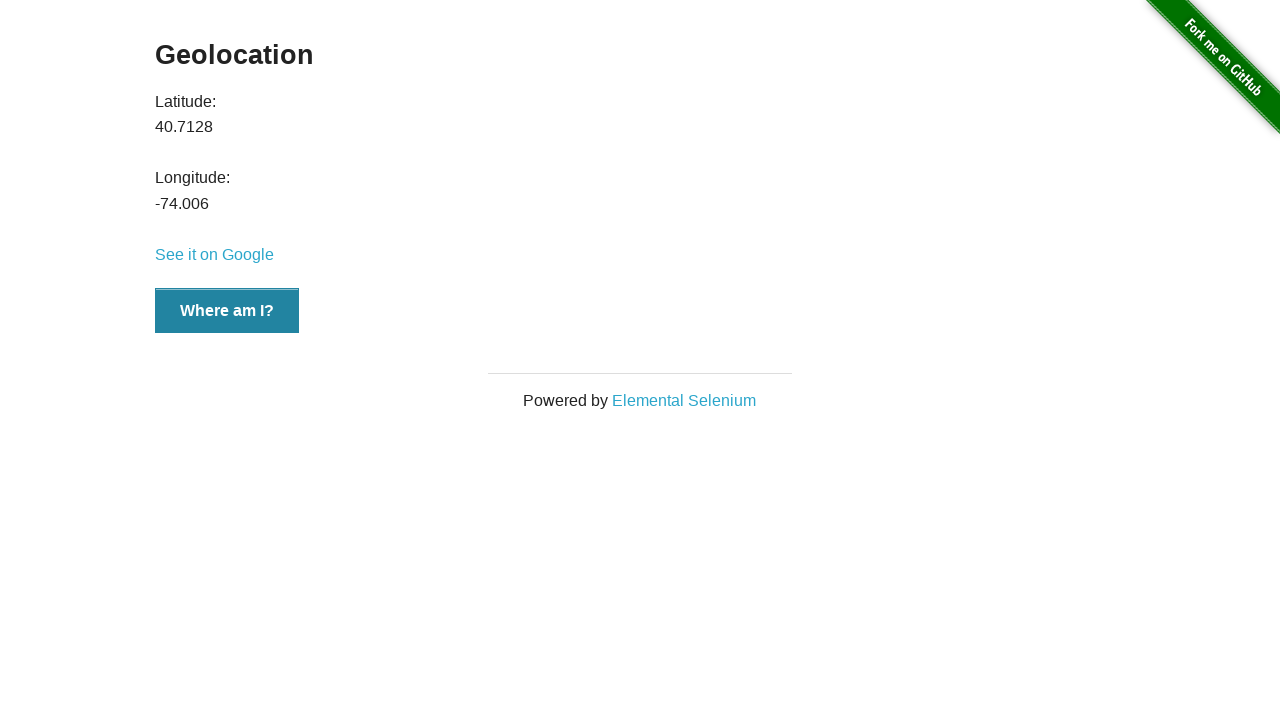

Longitude value element appeared on page
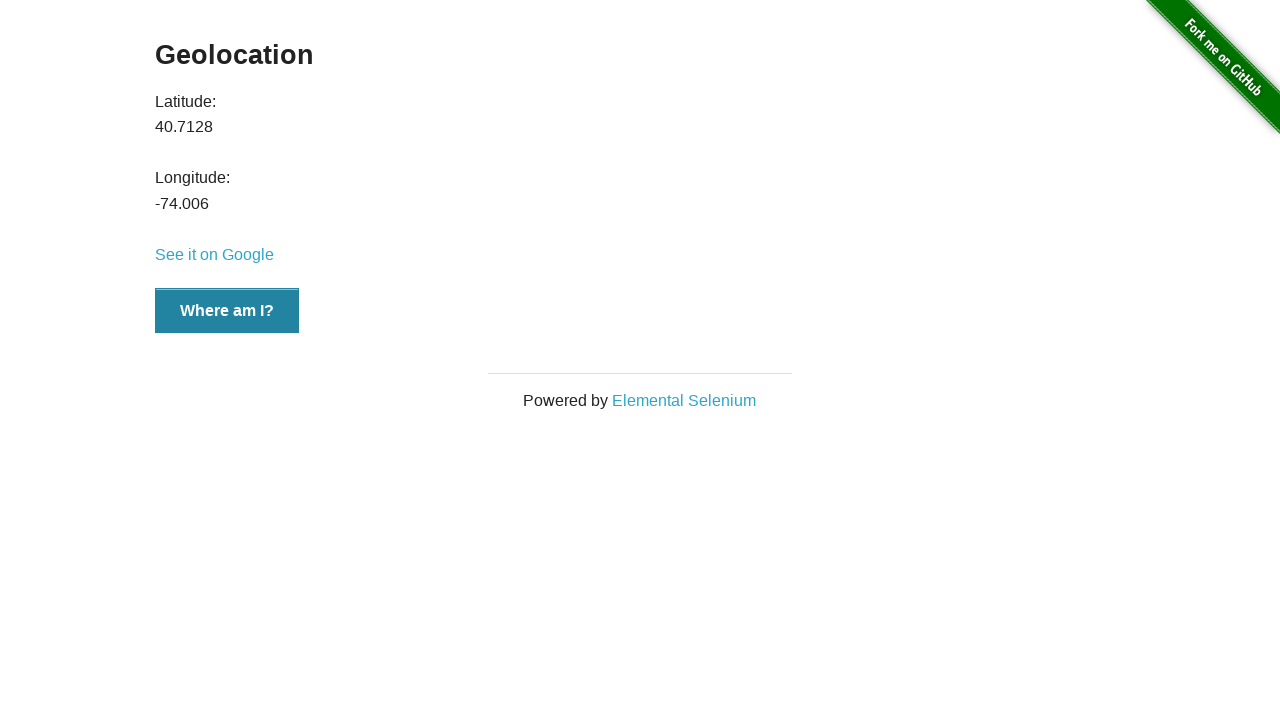

Retrieved latitude value from page
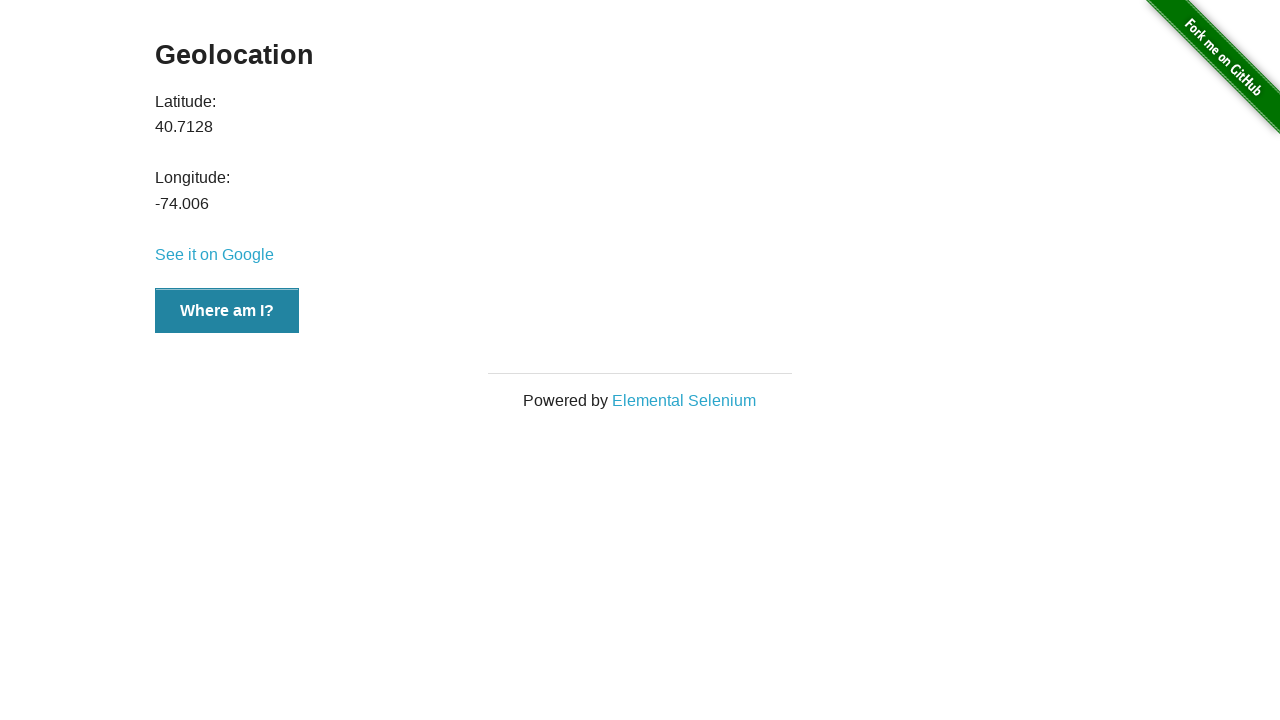

Retrieved longitude value from page
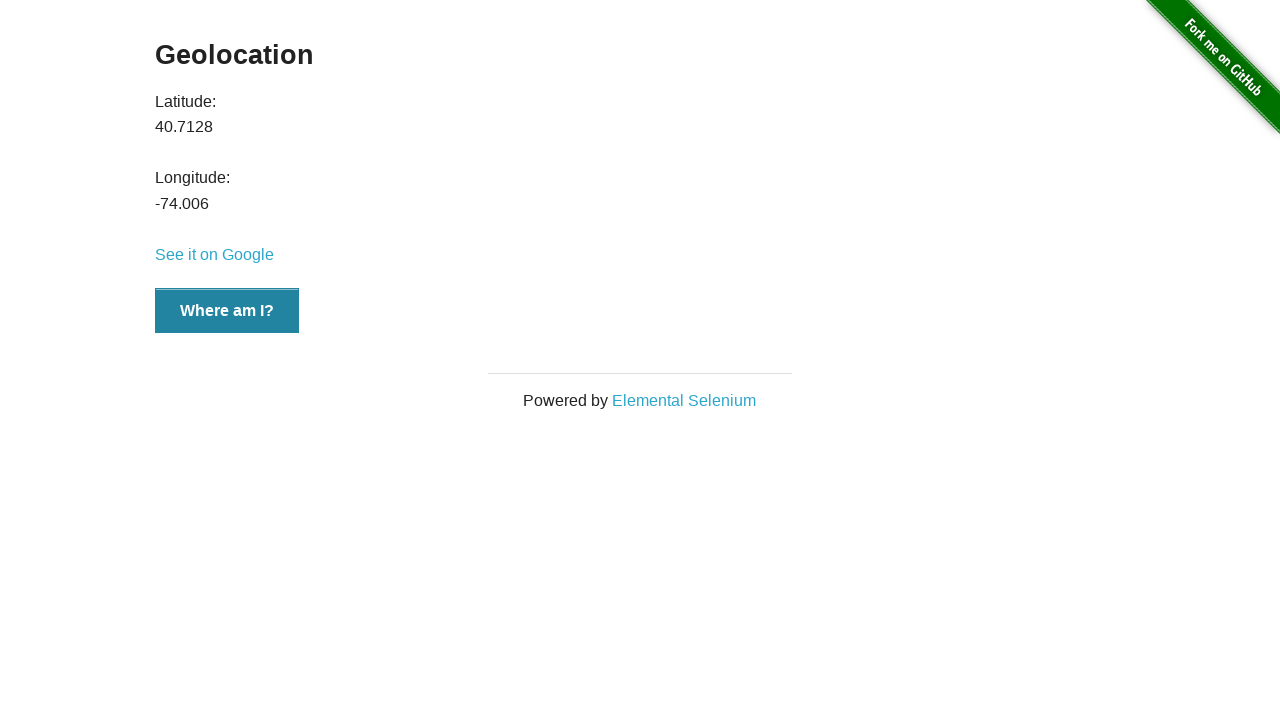

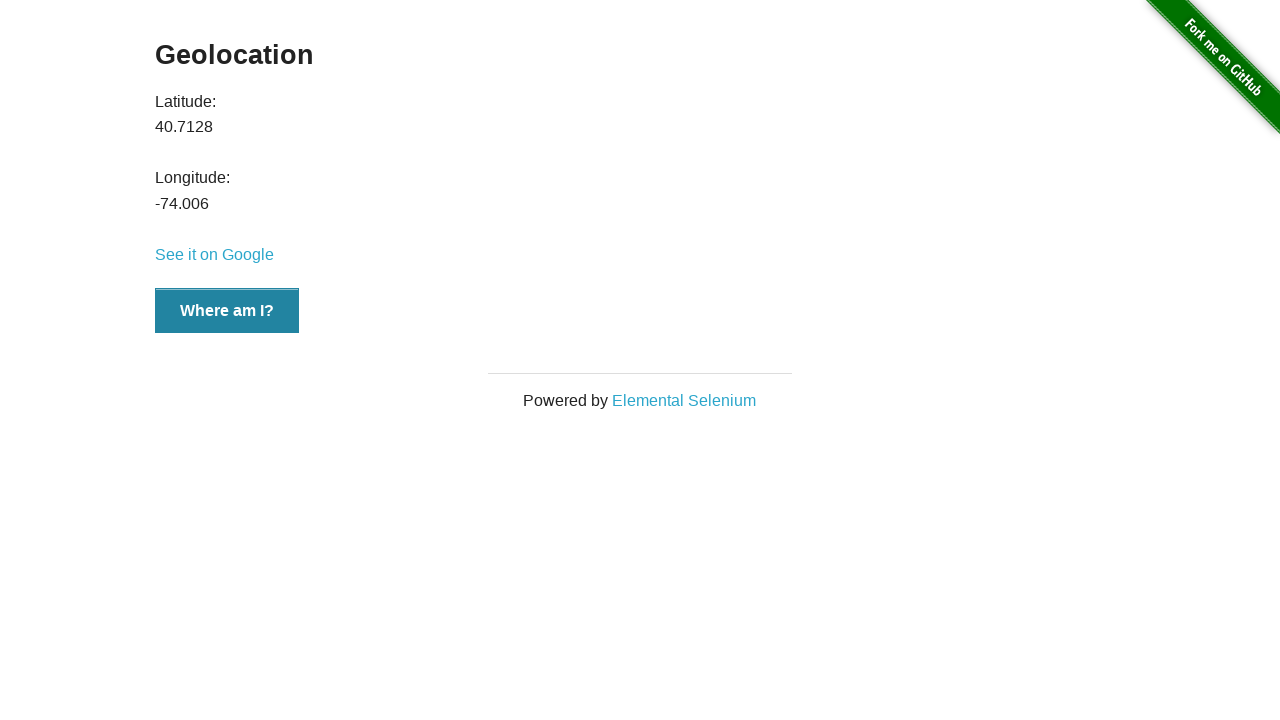